Navigates through an e-commerce website visiting the homepage, a product listing page for men's new arrivals, and a product detail page for Birkenstock sandals, resizing the window for each page view.

Starting URL: https://www.ccvmode.com/

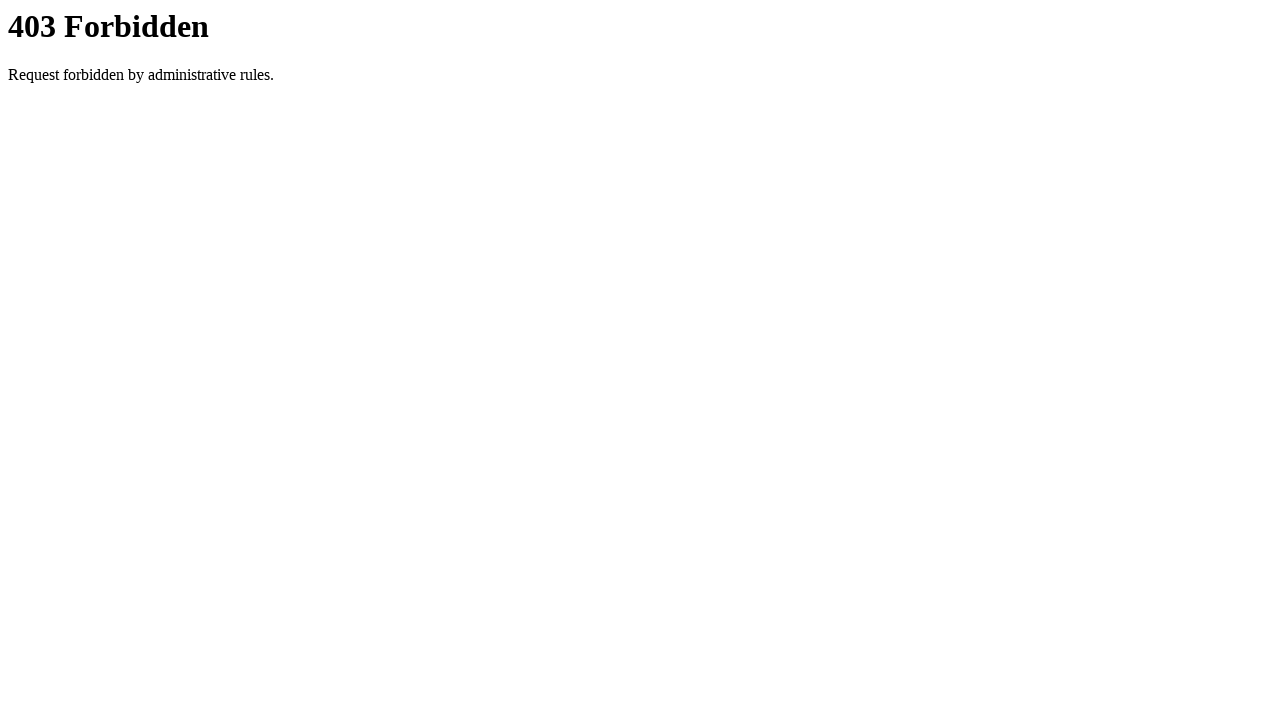

Set viewport size to 2560x2000 for homepage
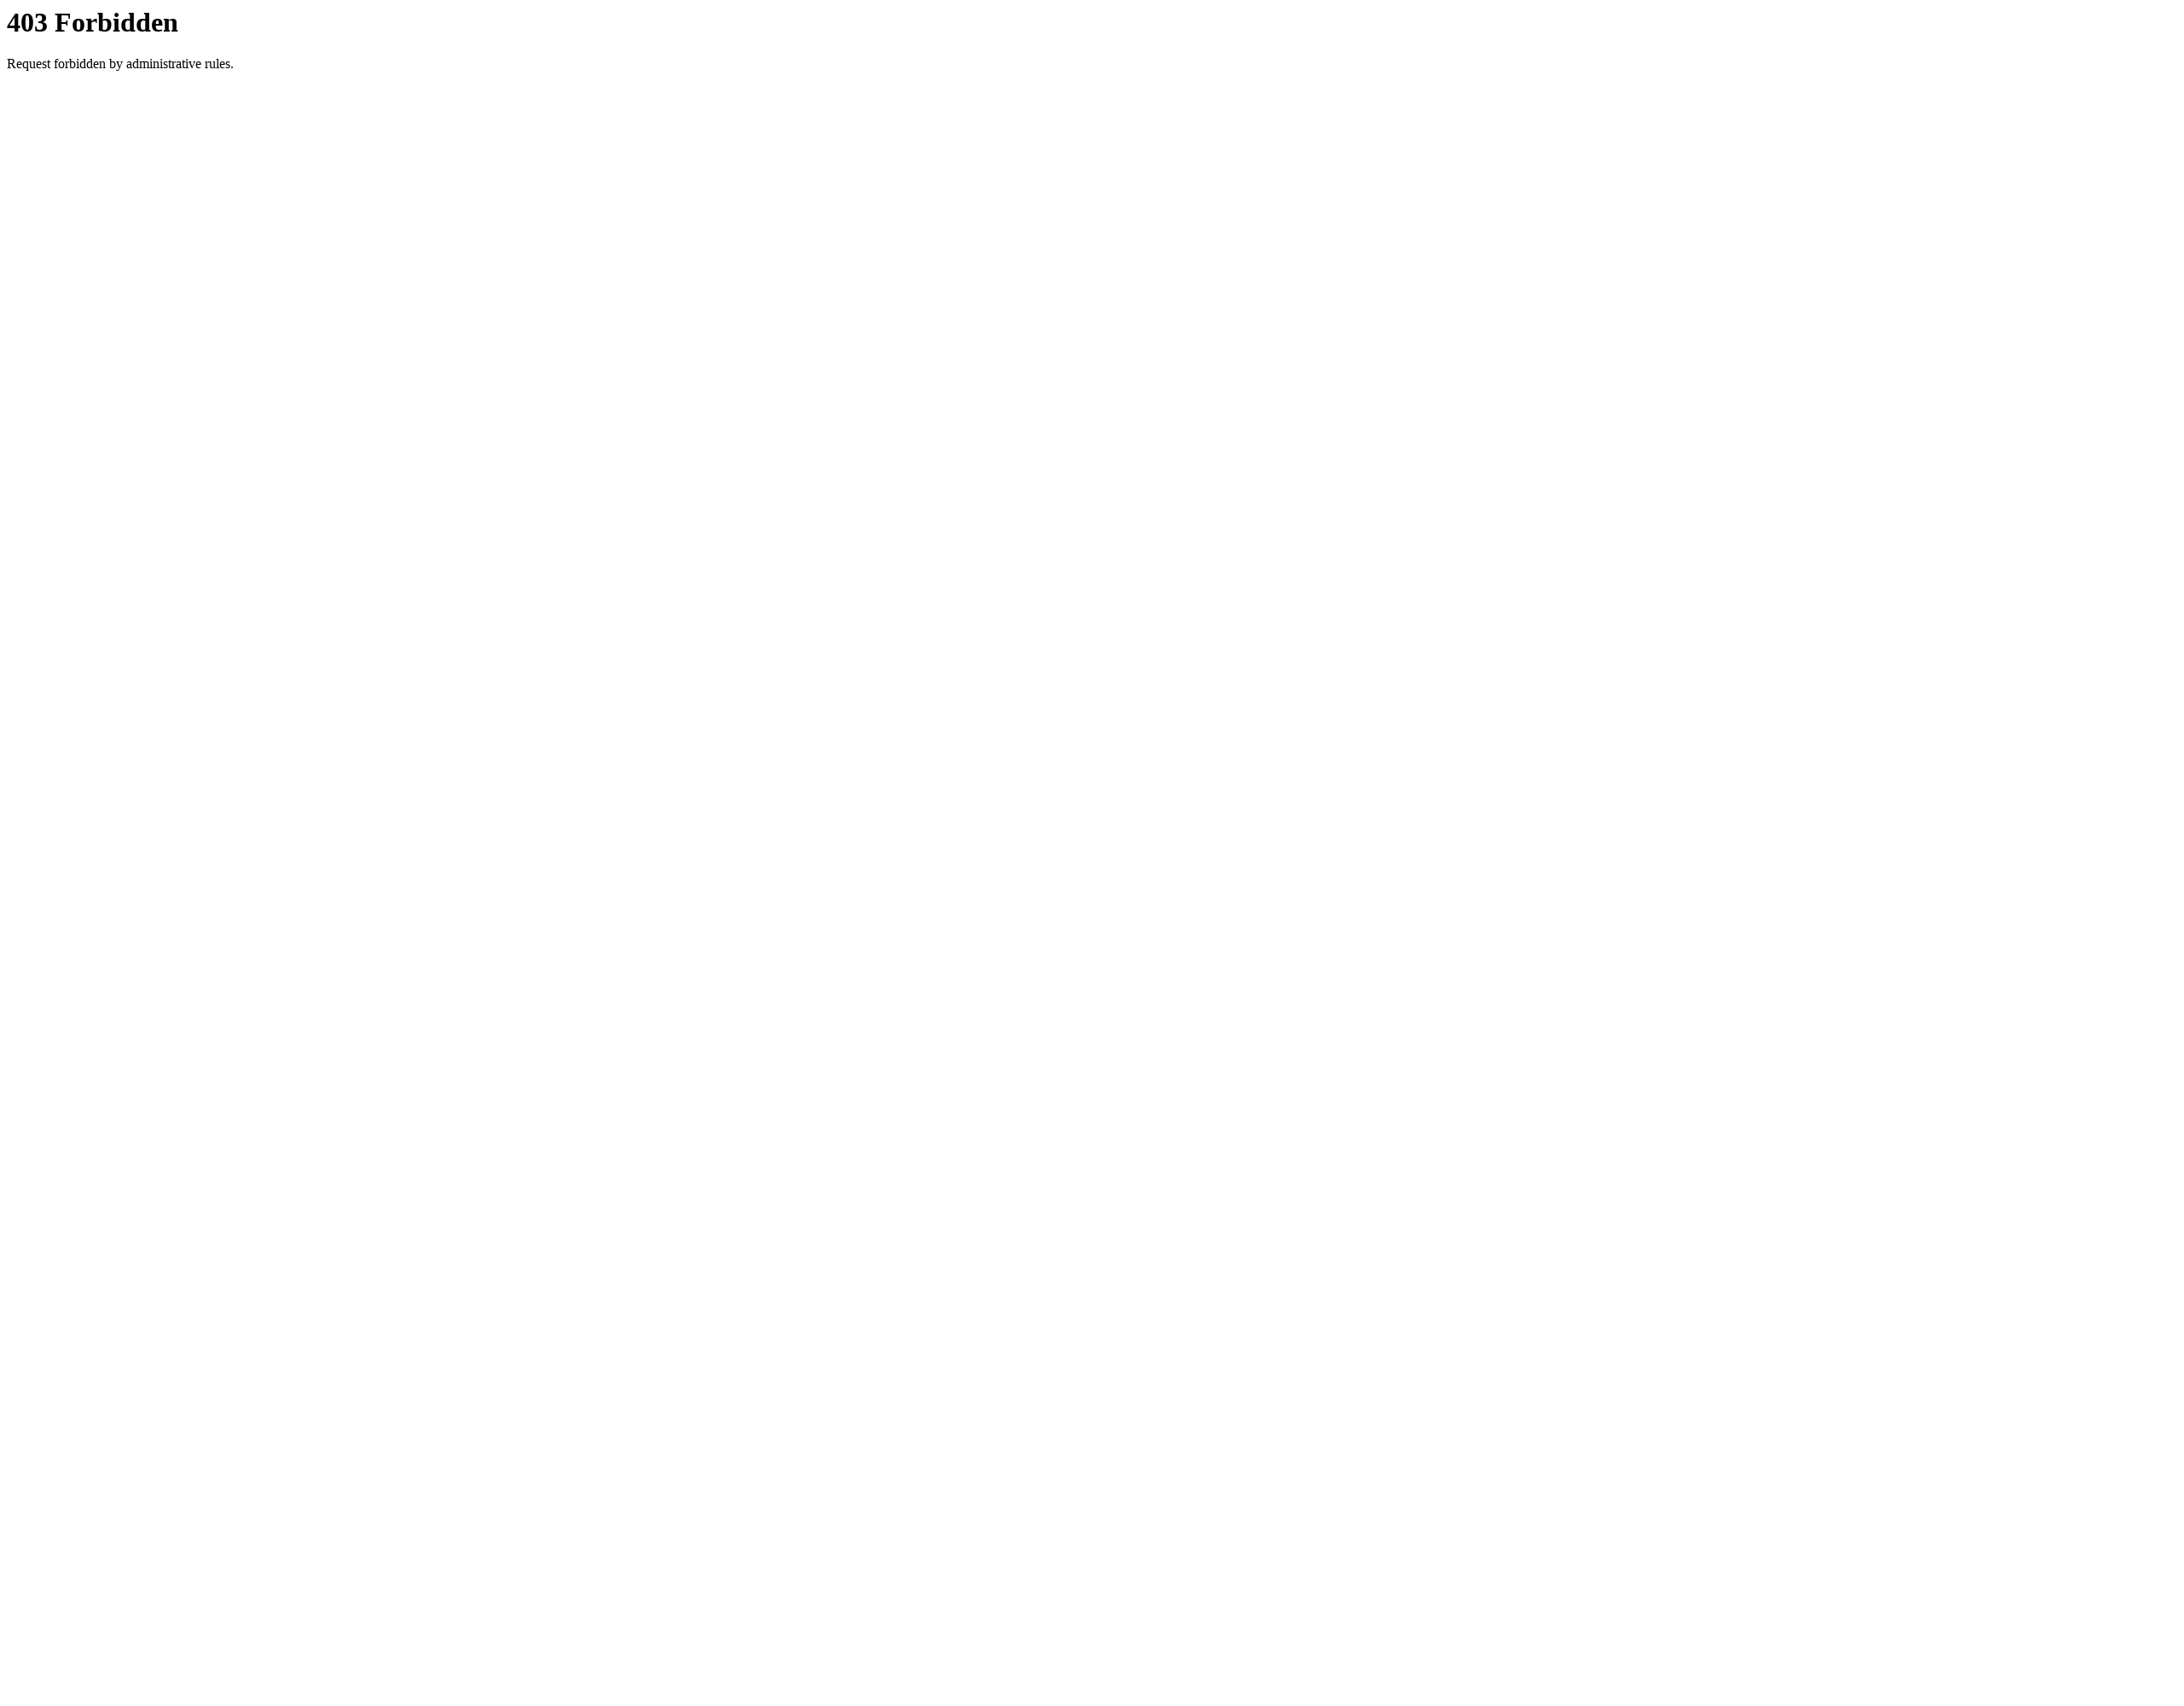

Homepage loaded (networkidle)
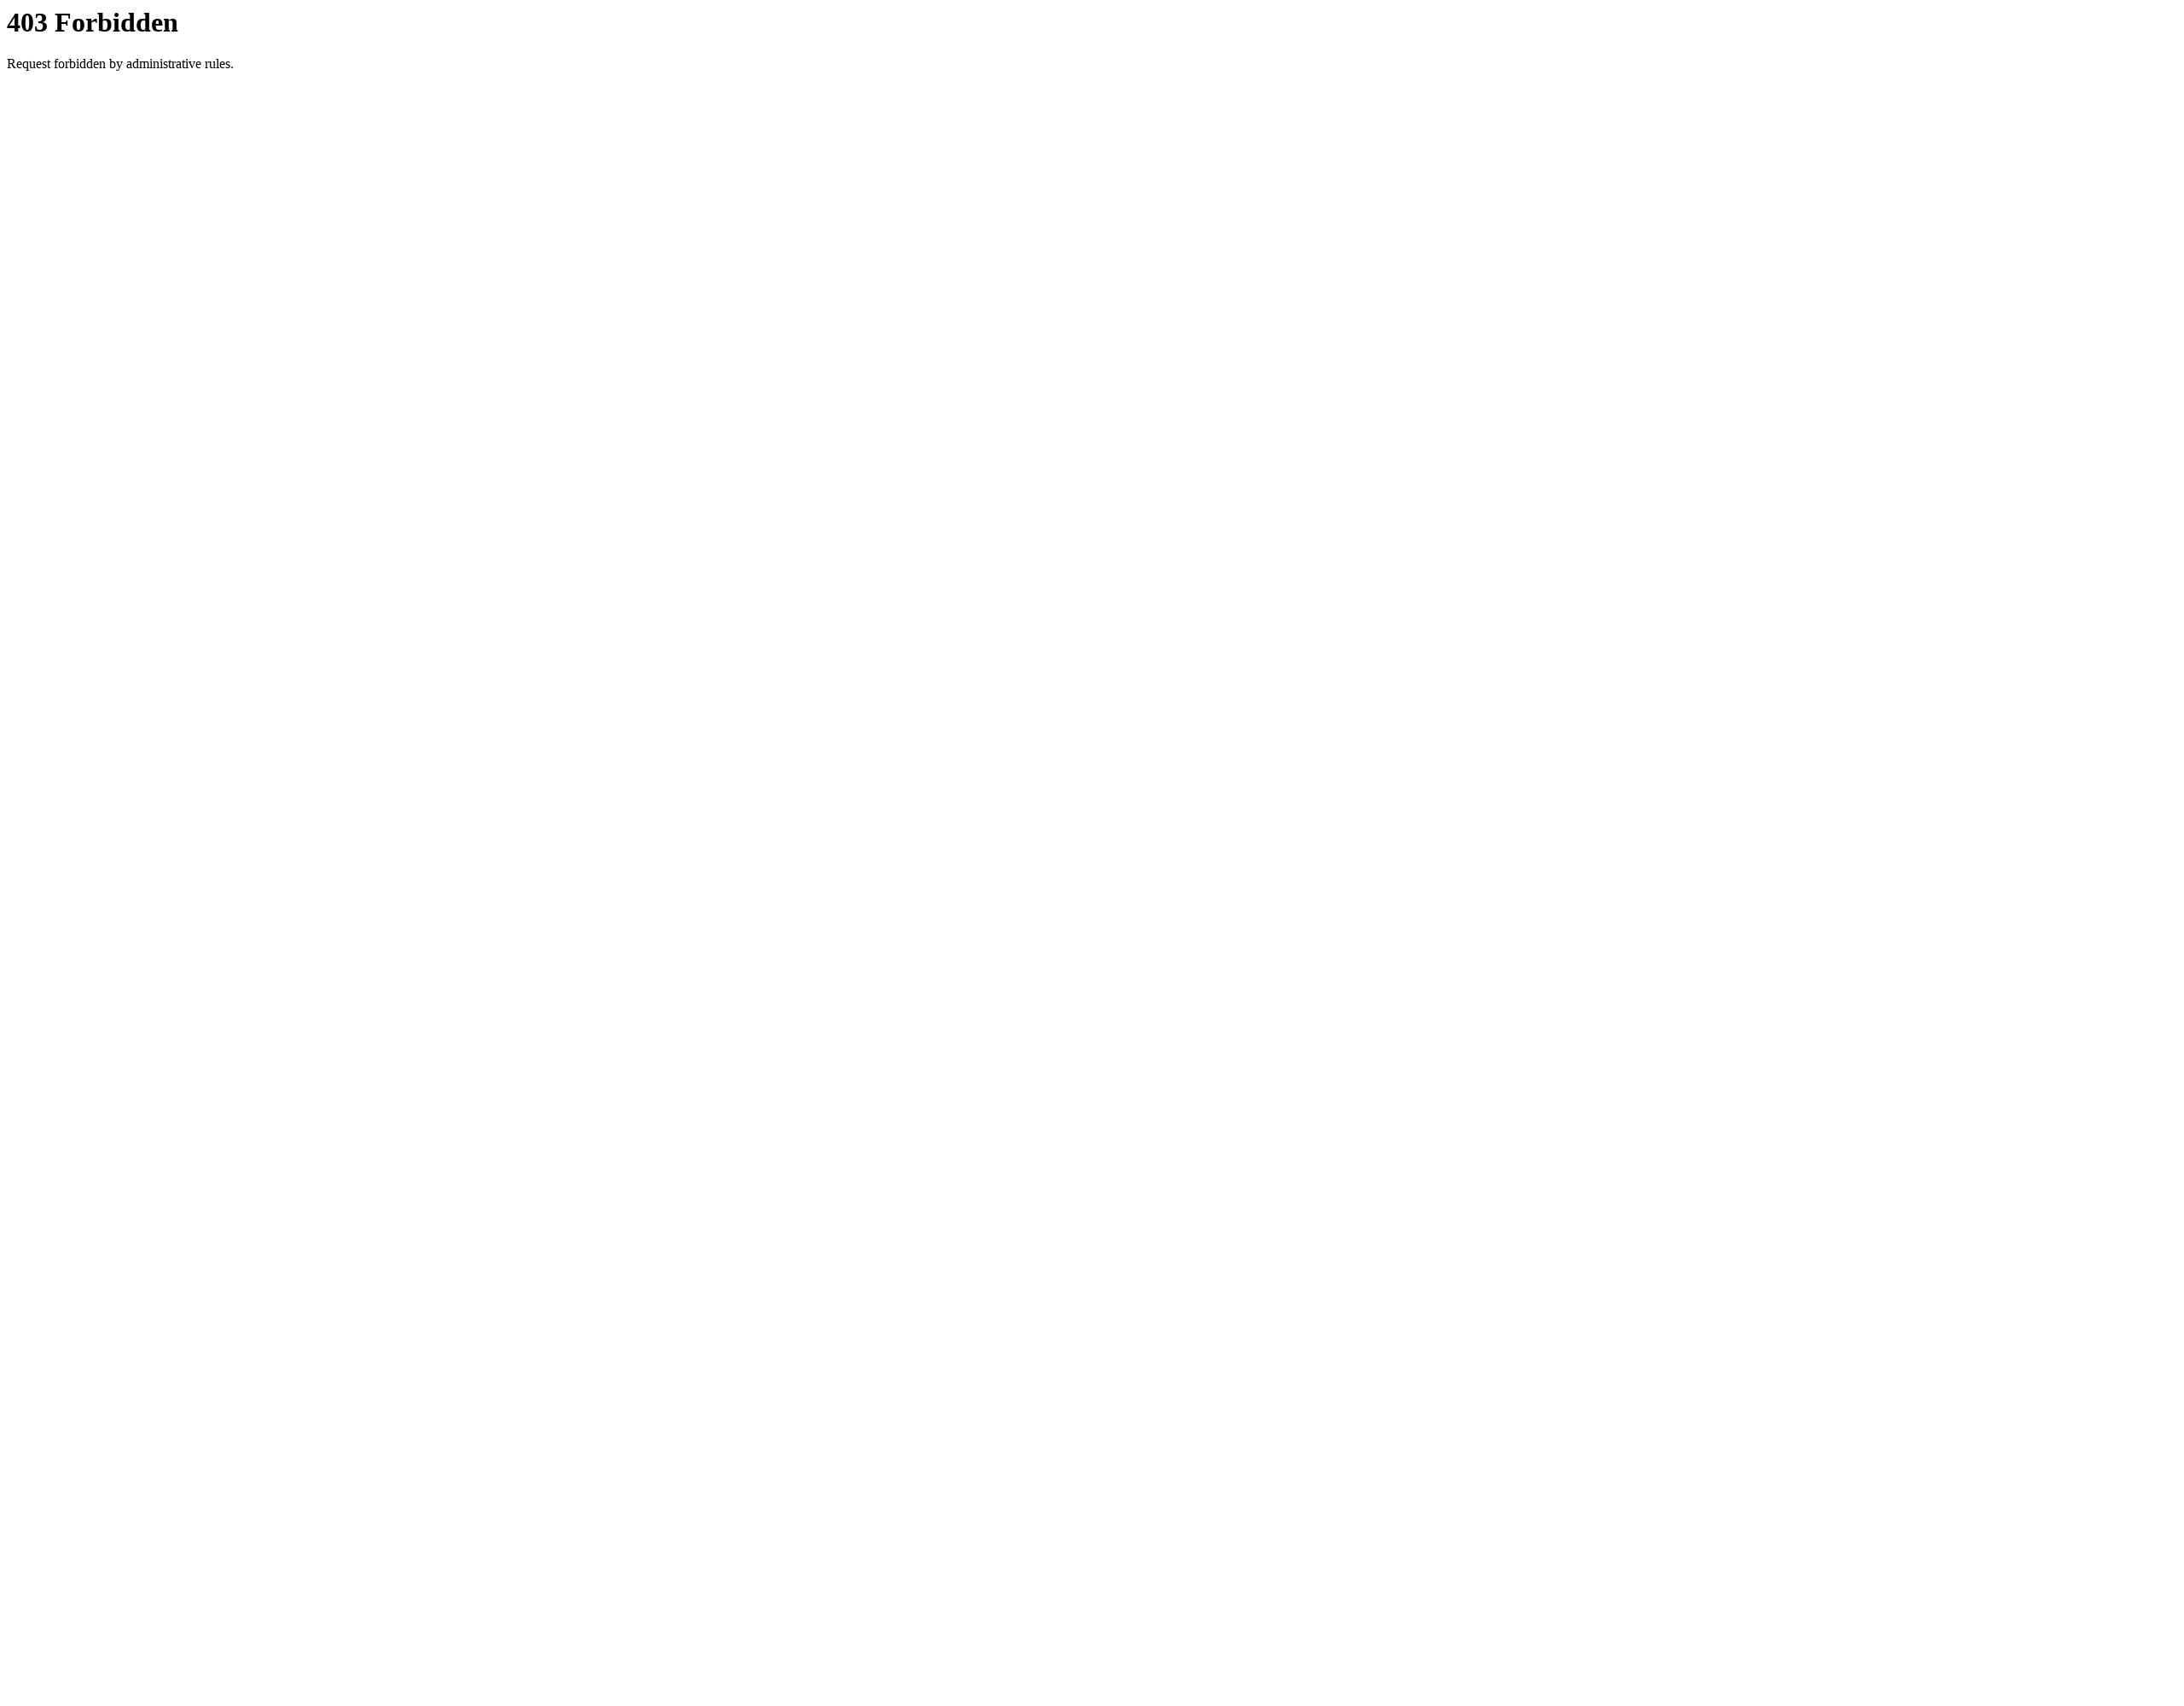

Navigated to men's new arrivals page
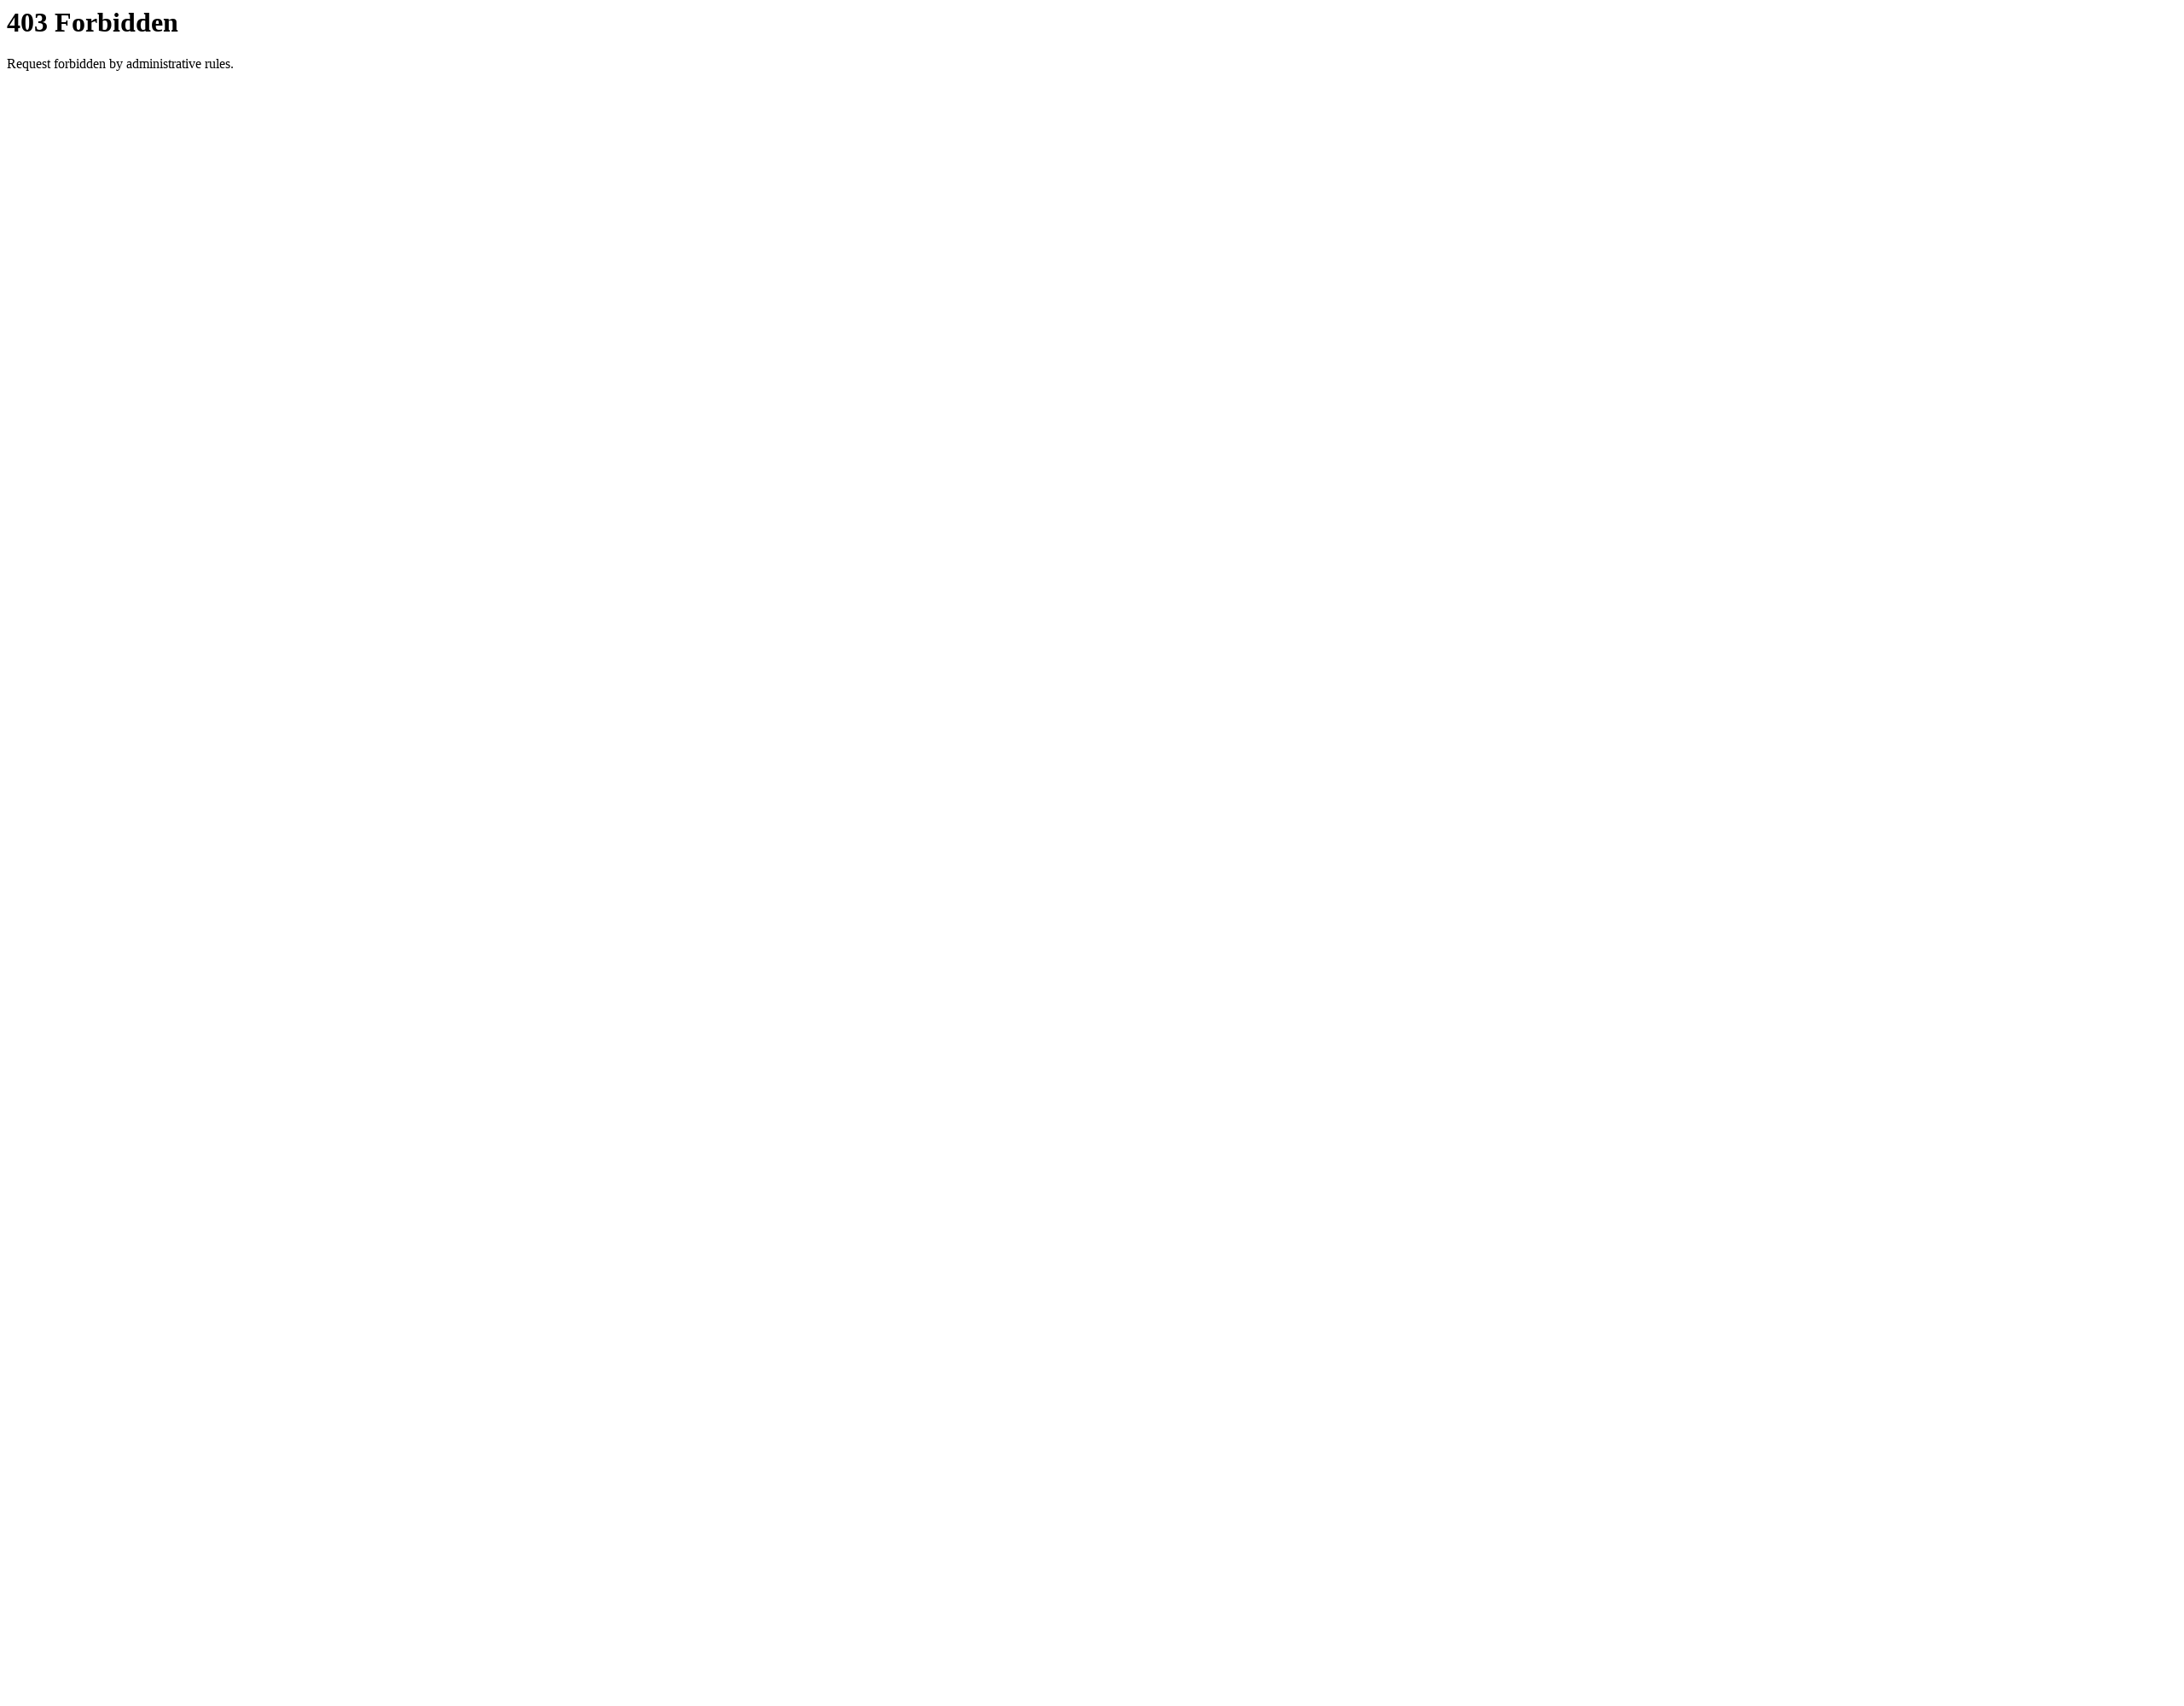

Men's new arrivals listing page loaded (networkidle)
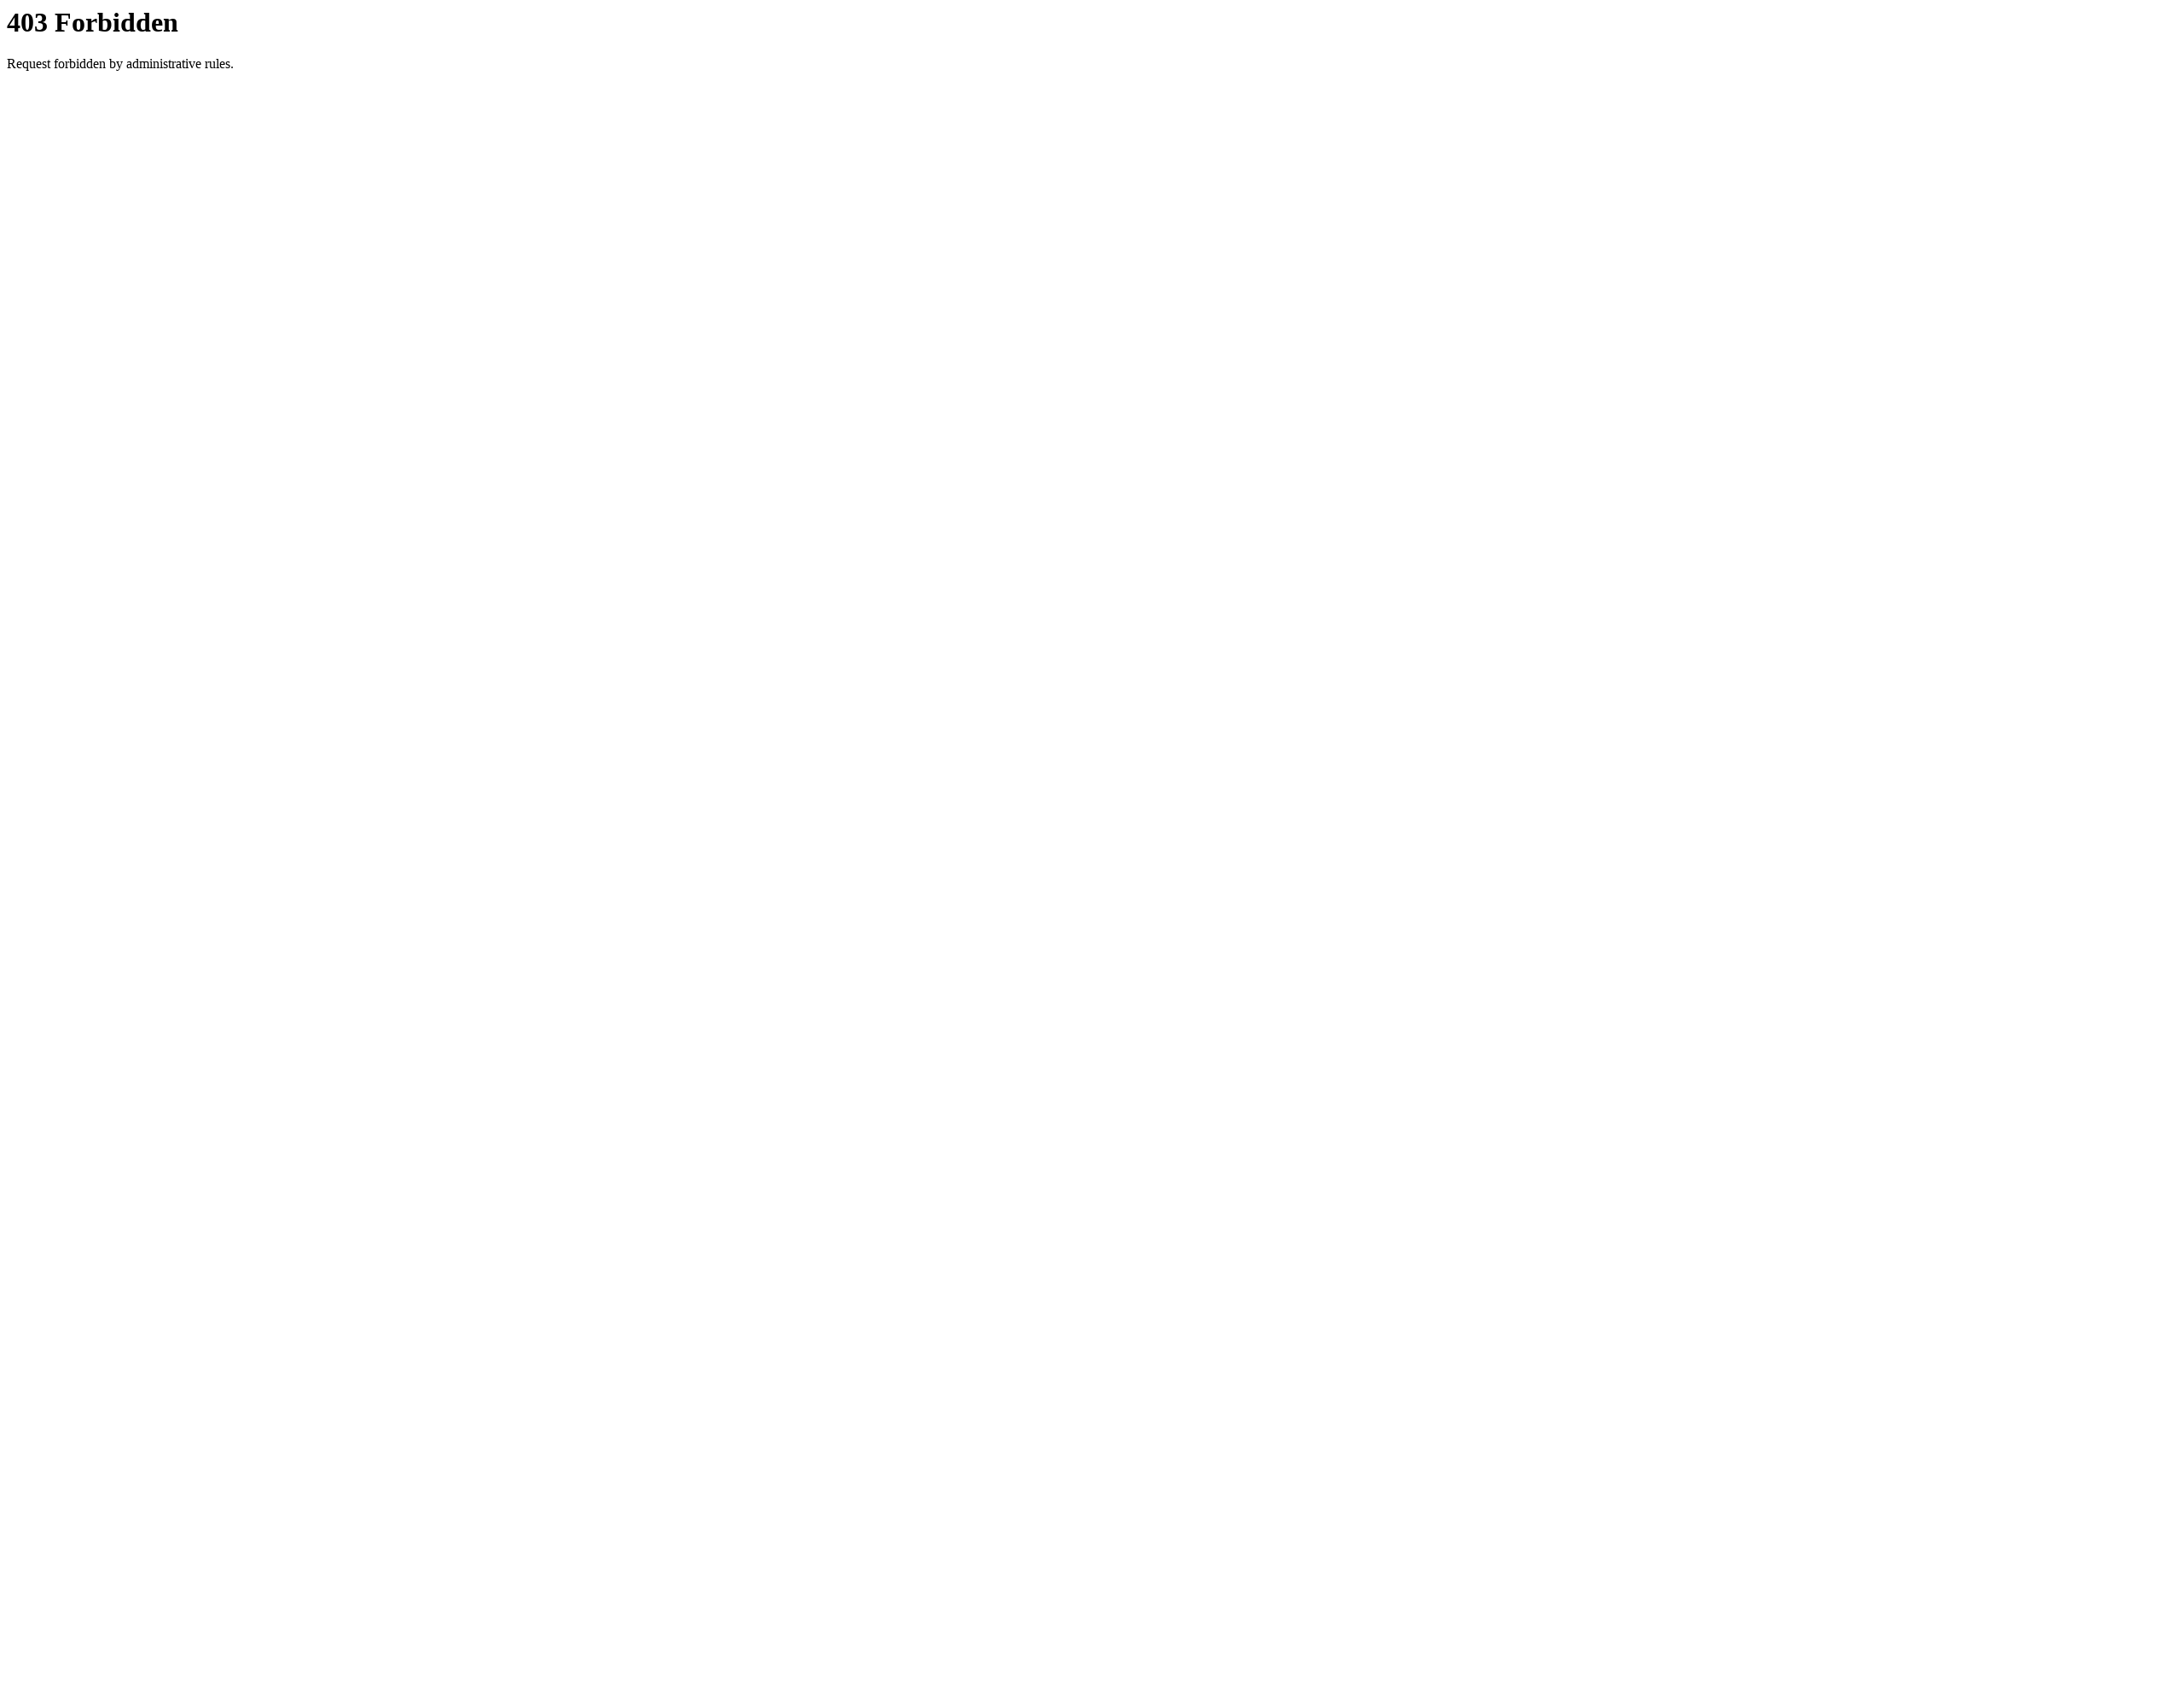

Navigated to Birkenstock sandals product detail page
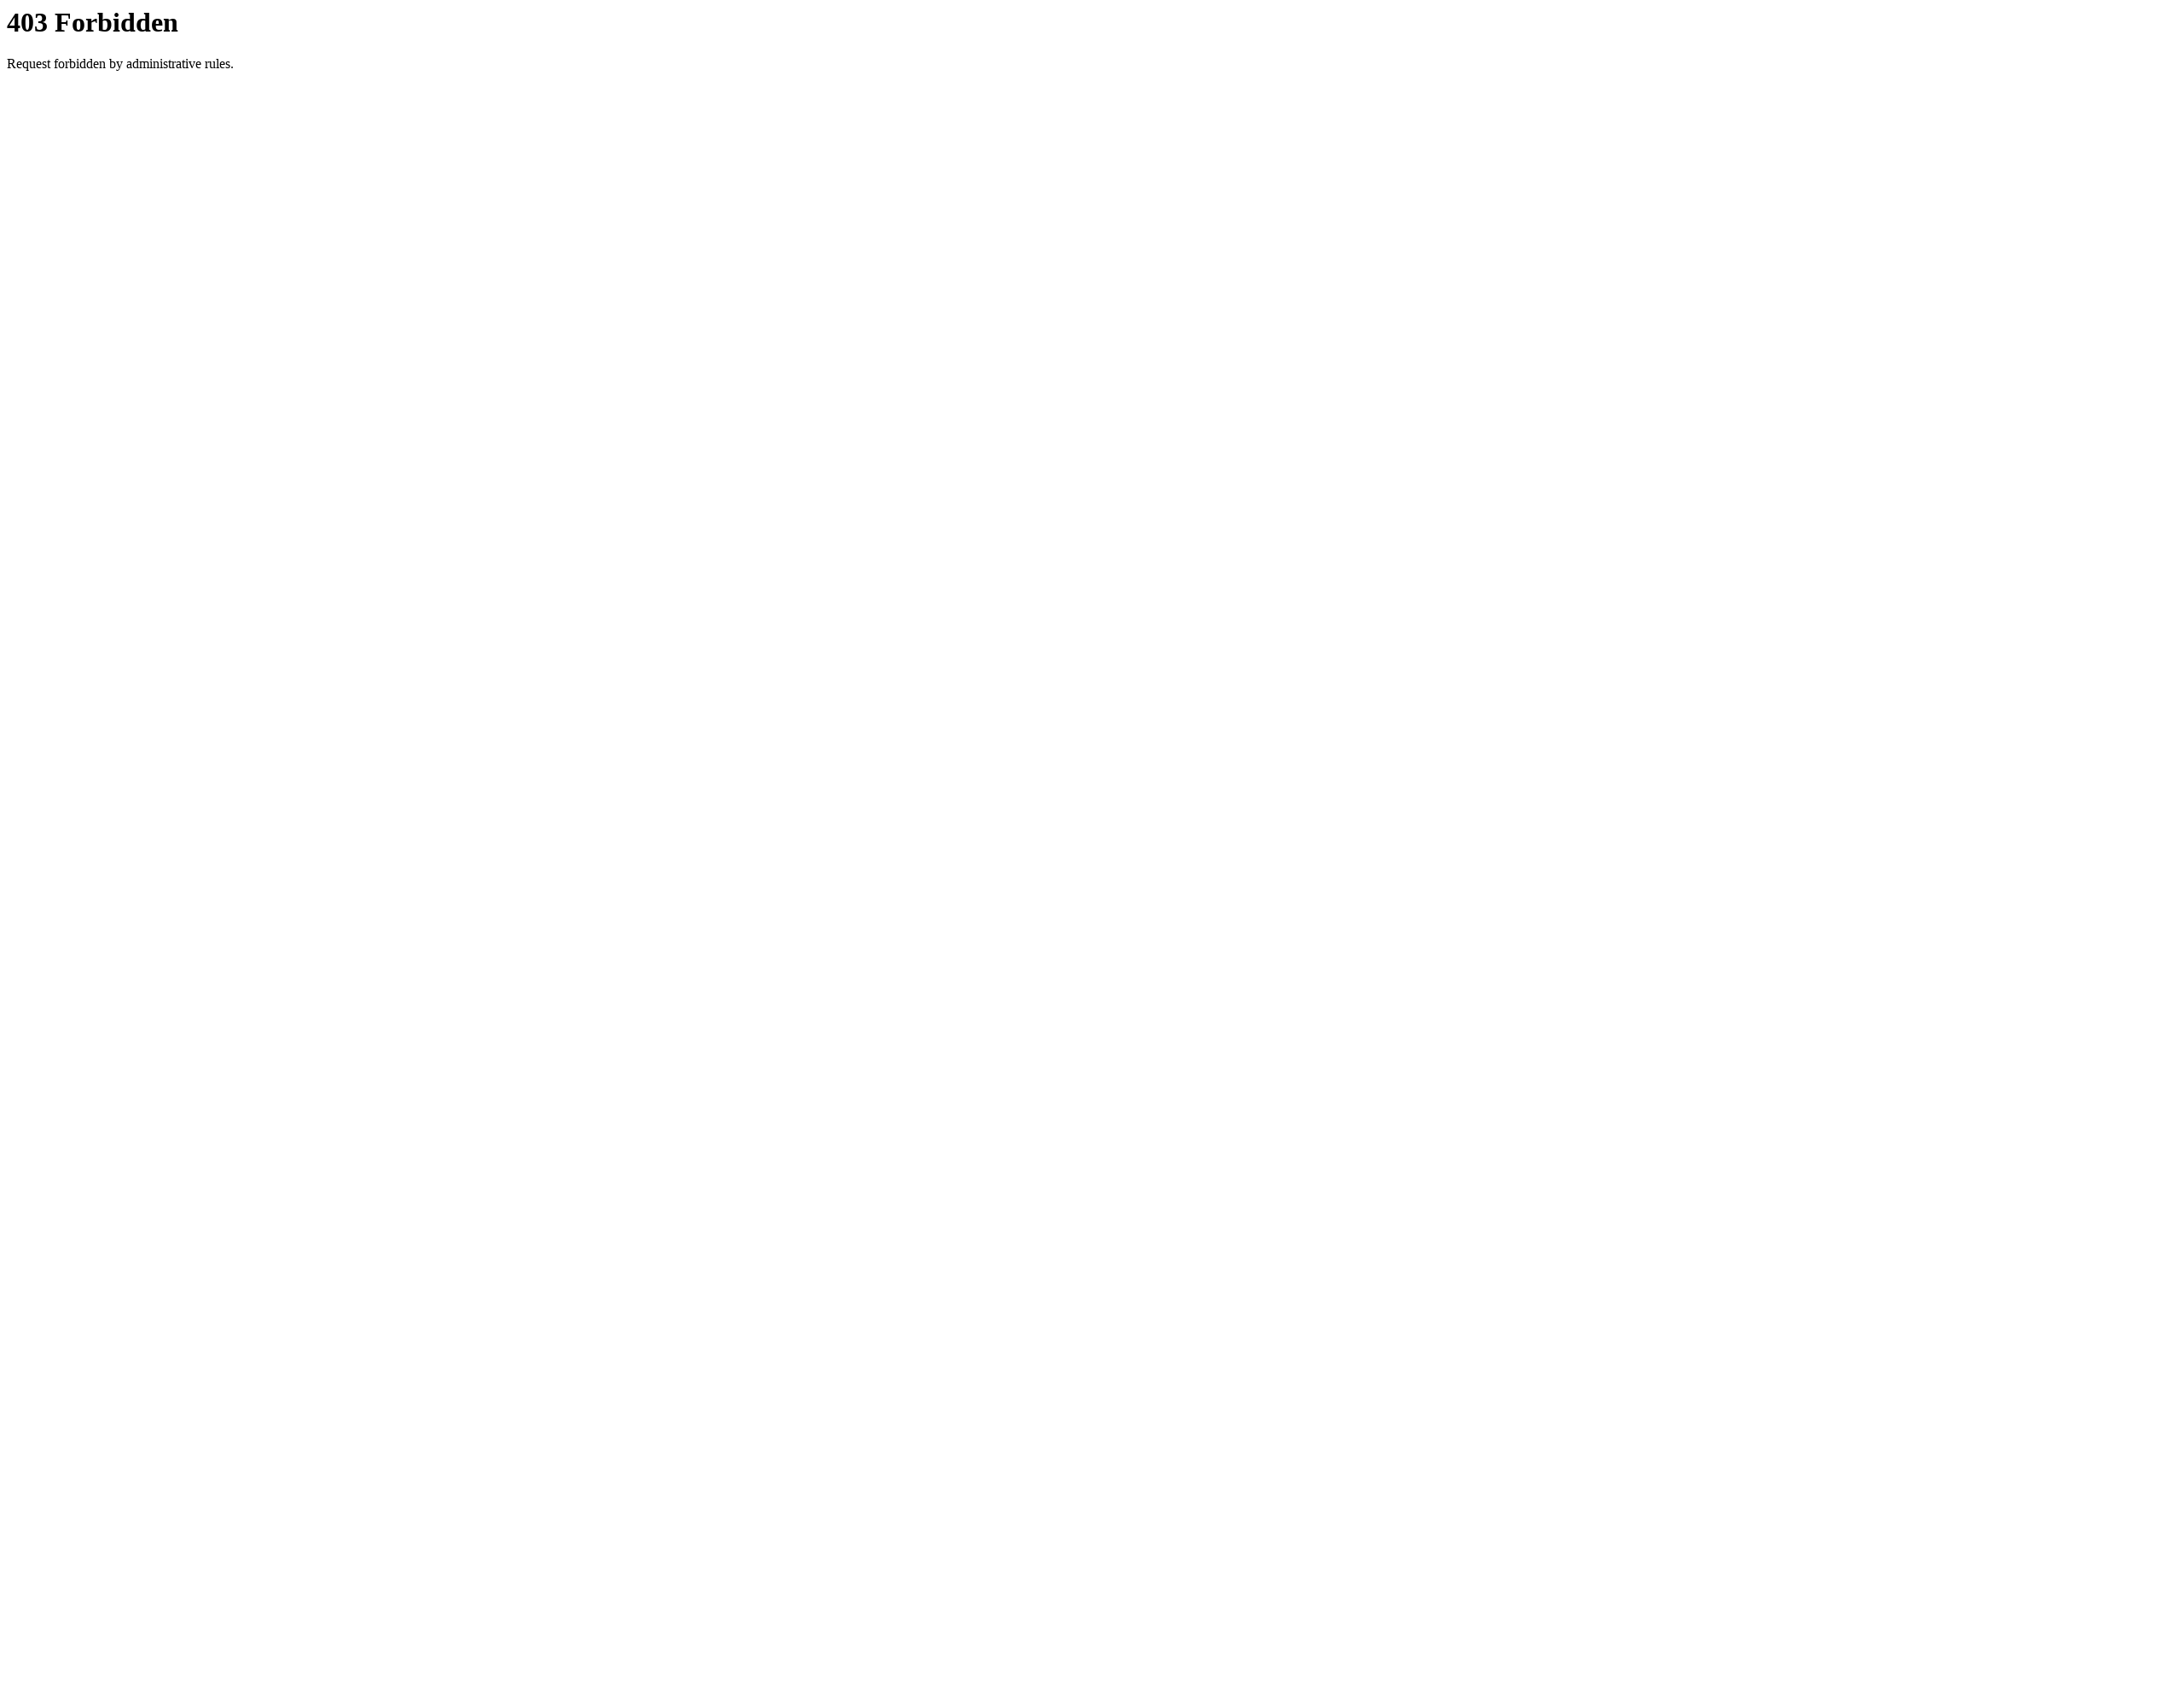

Product detail page loaded (networkidle)
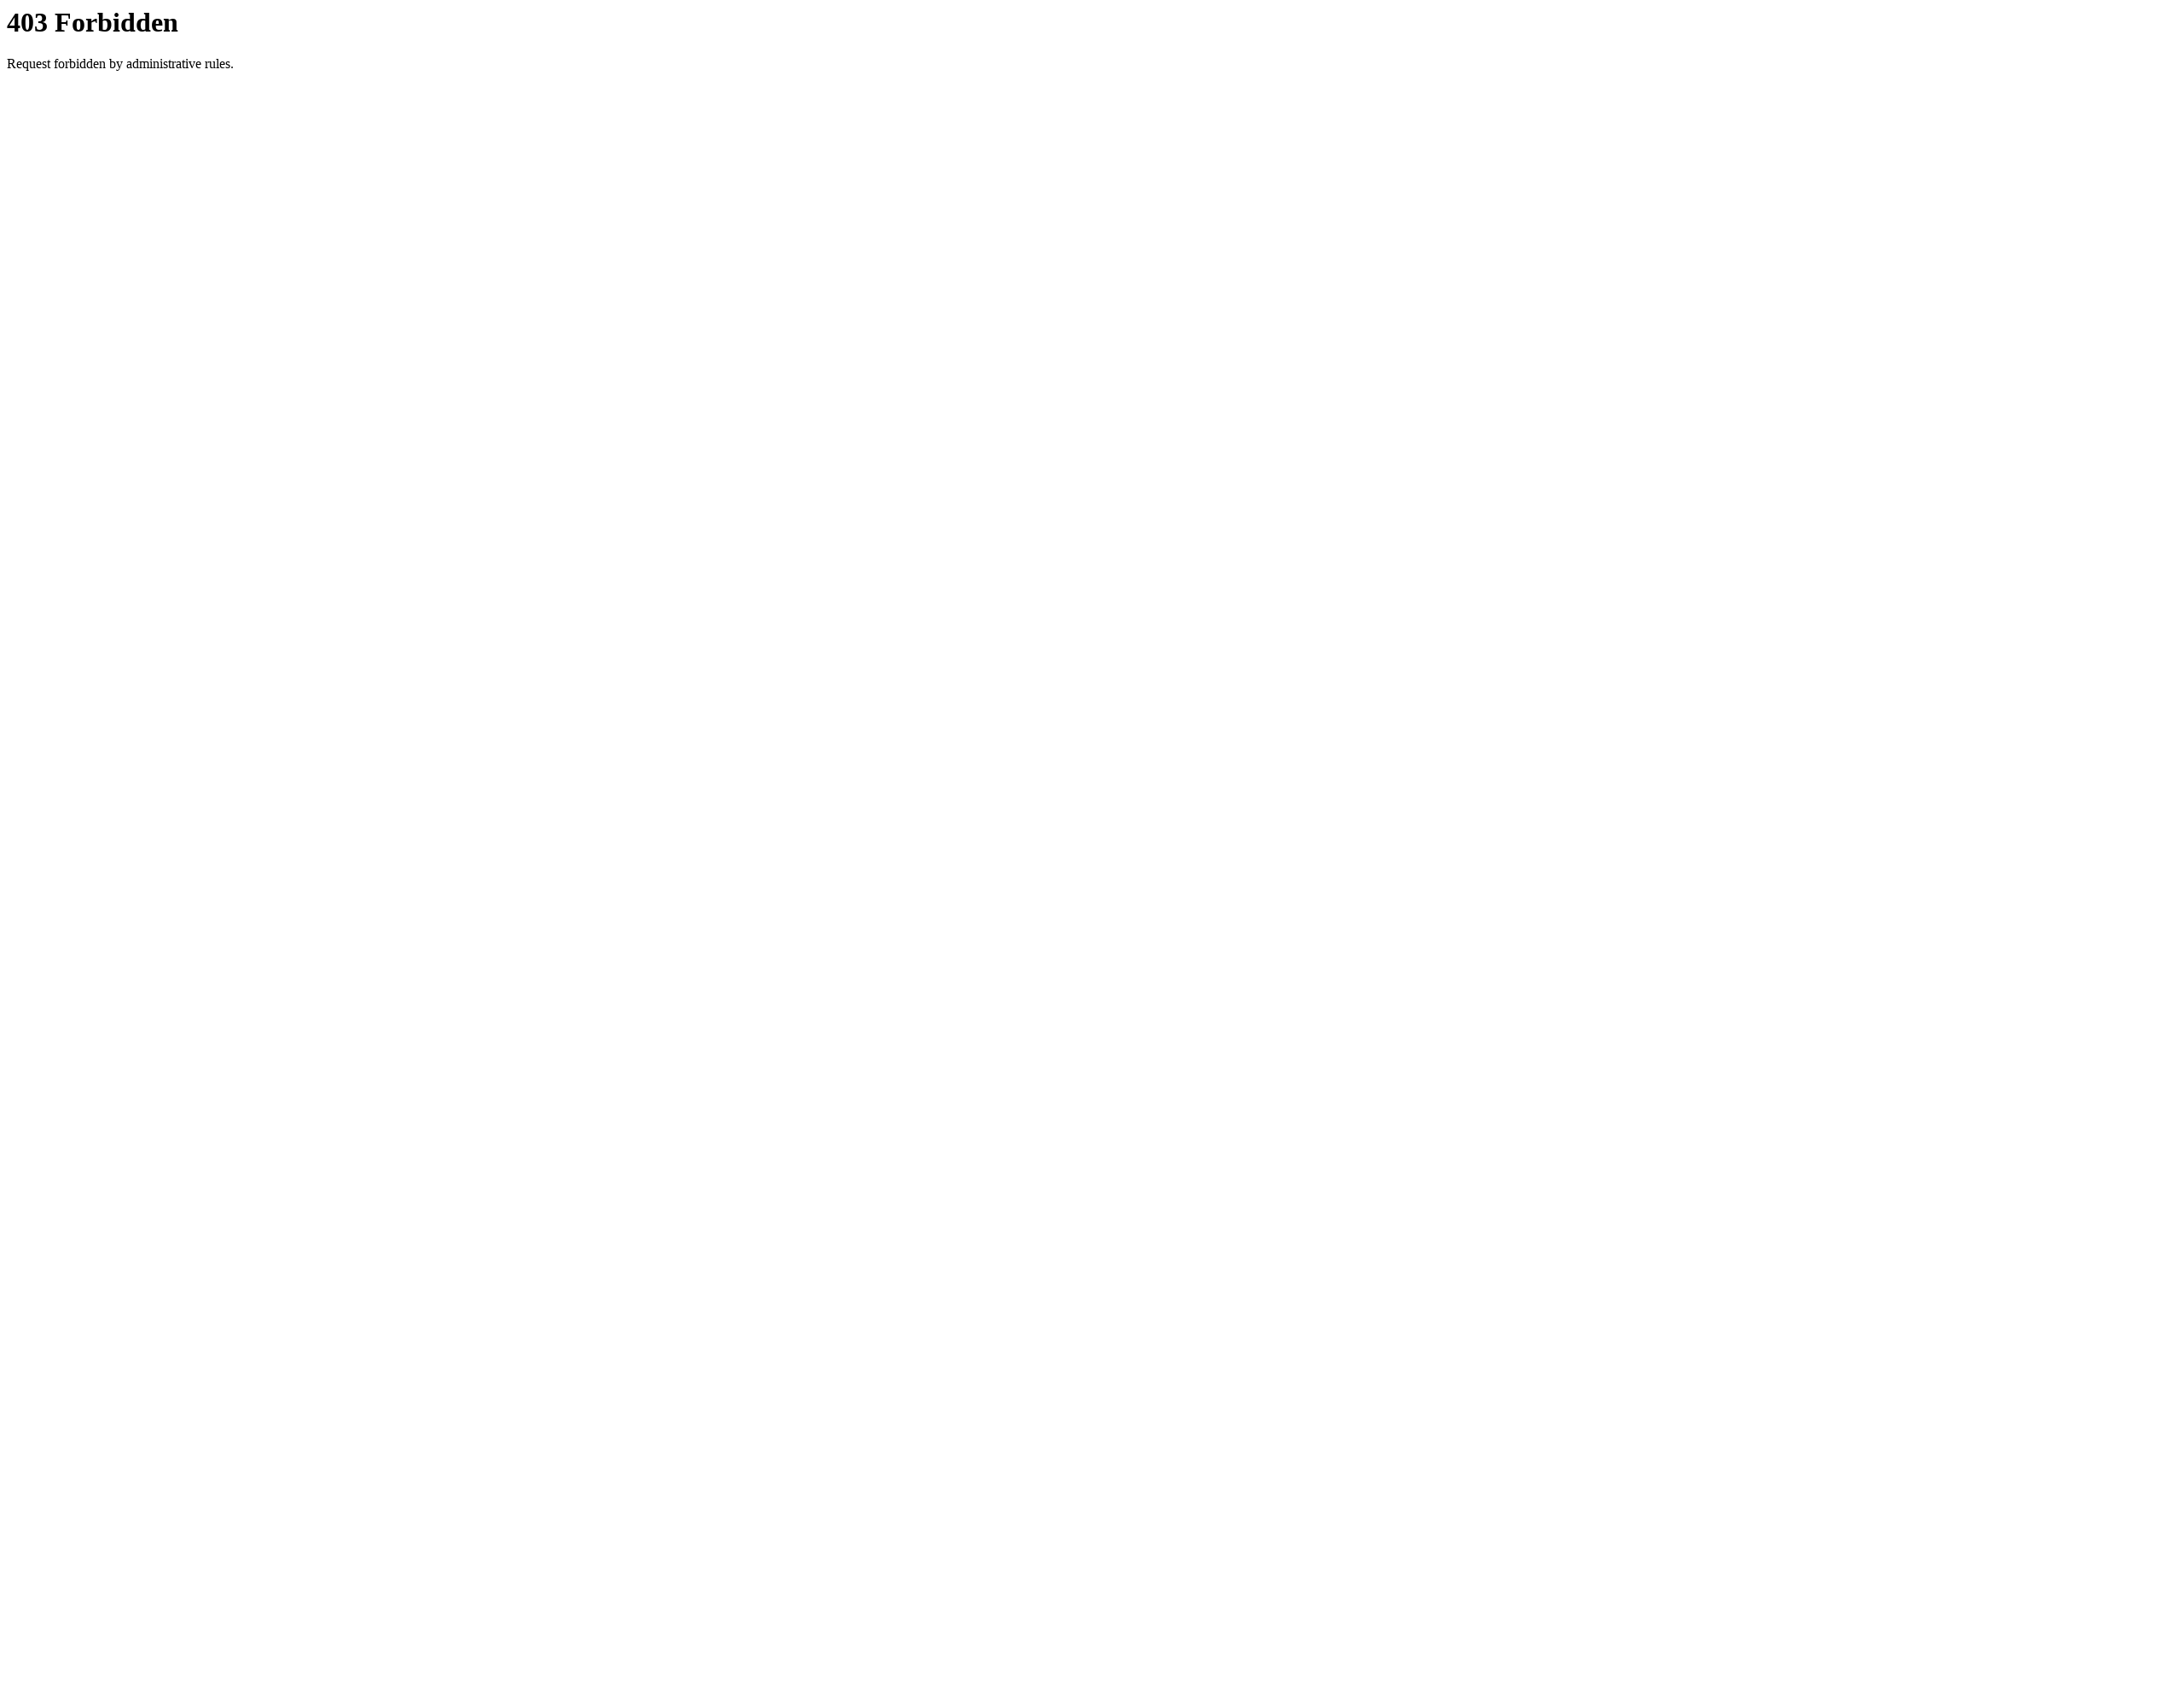

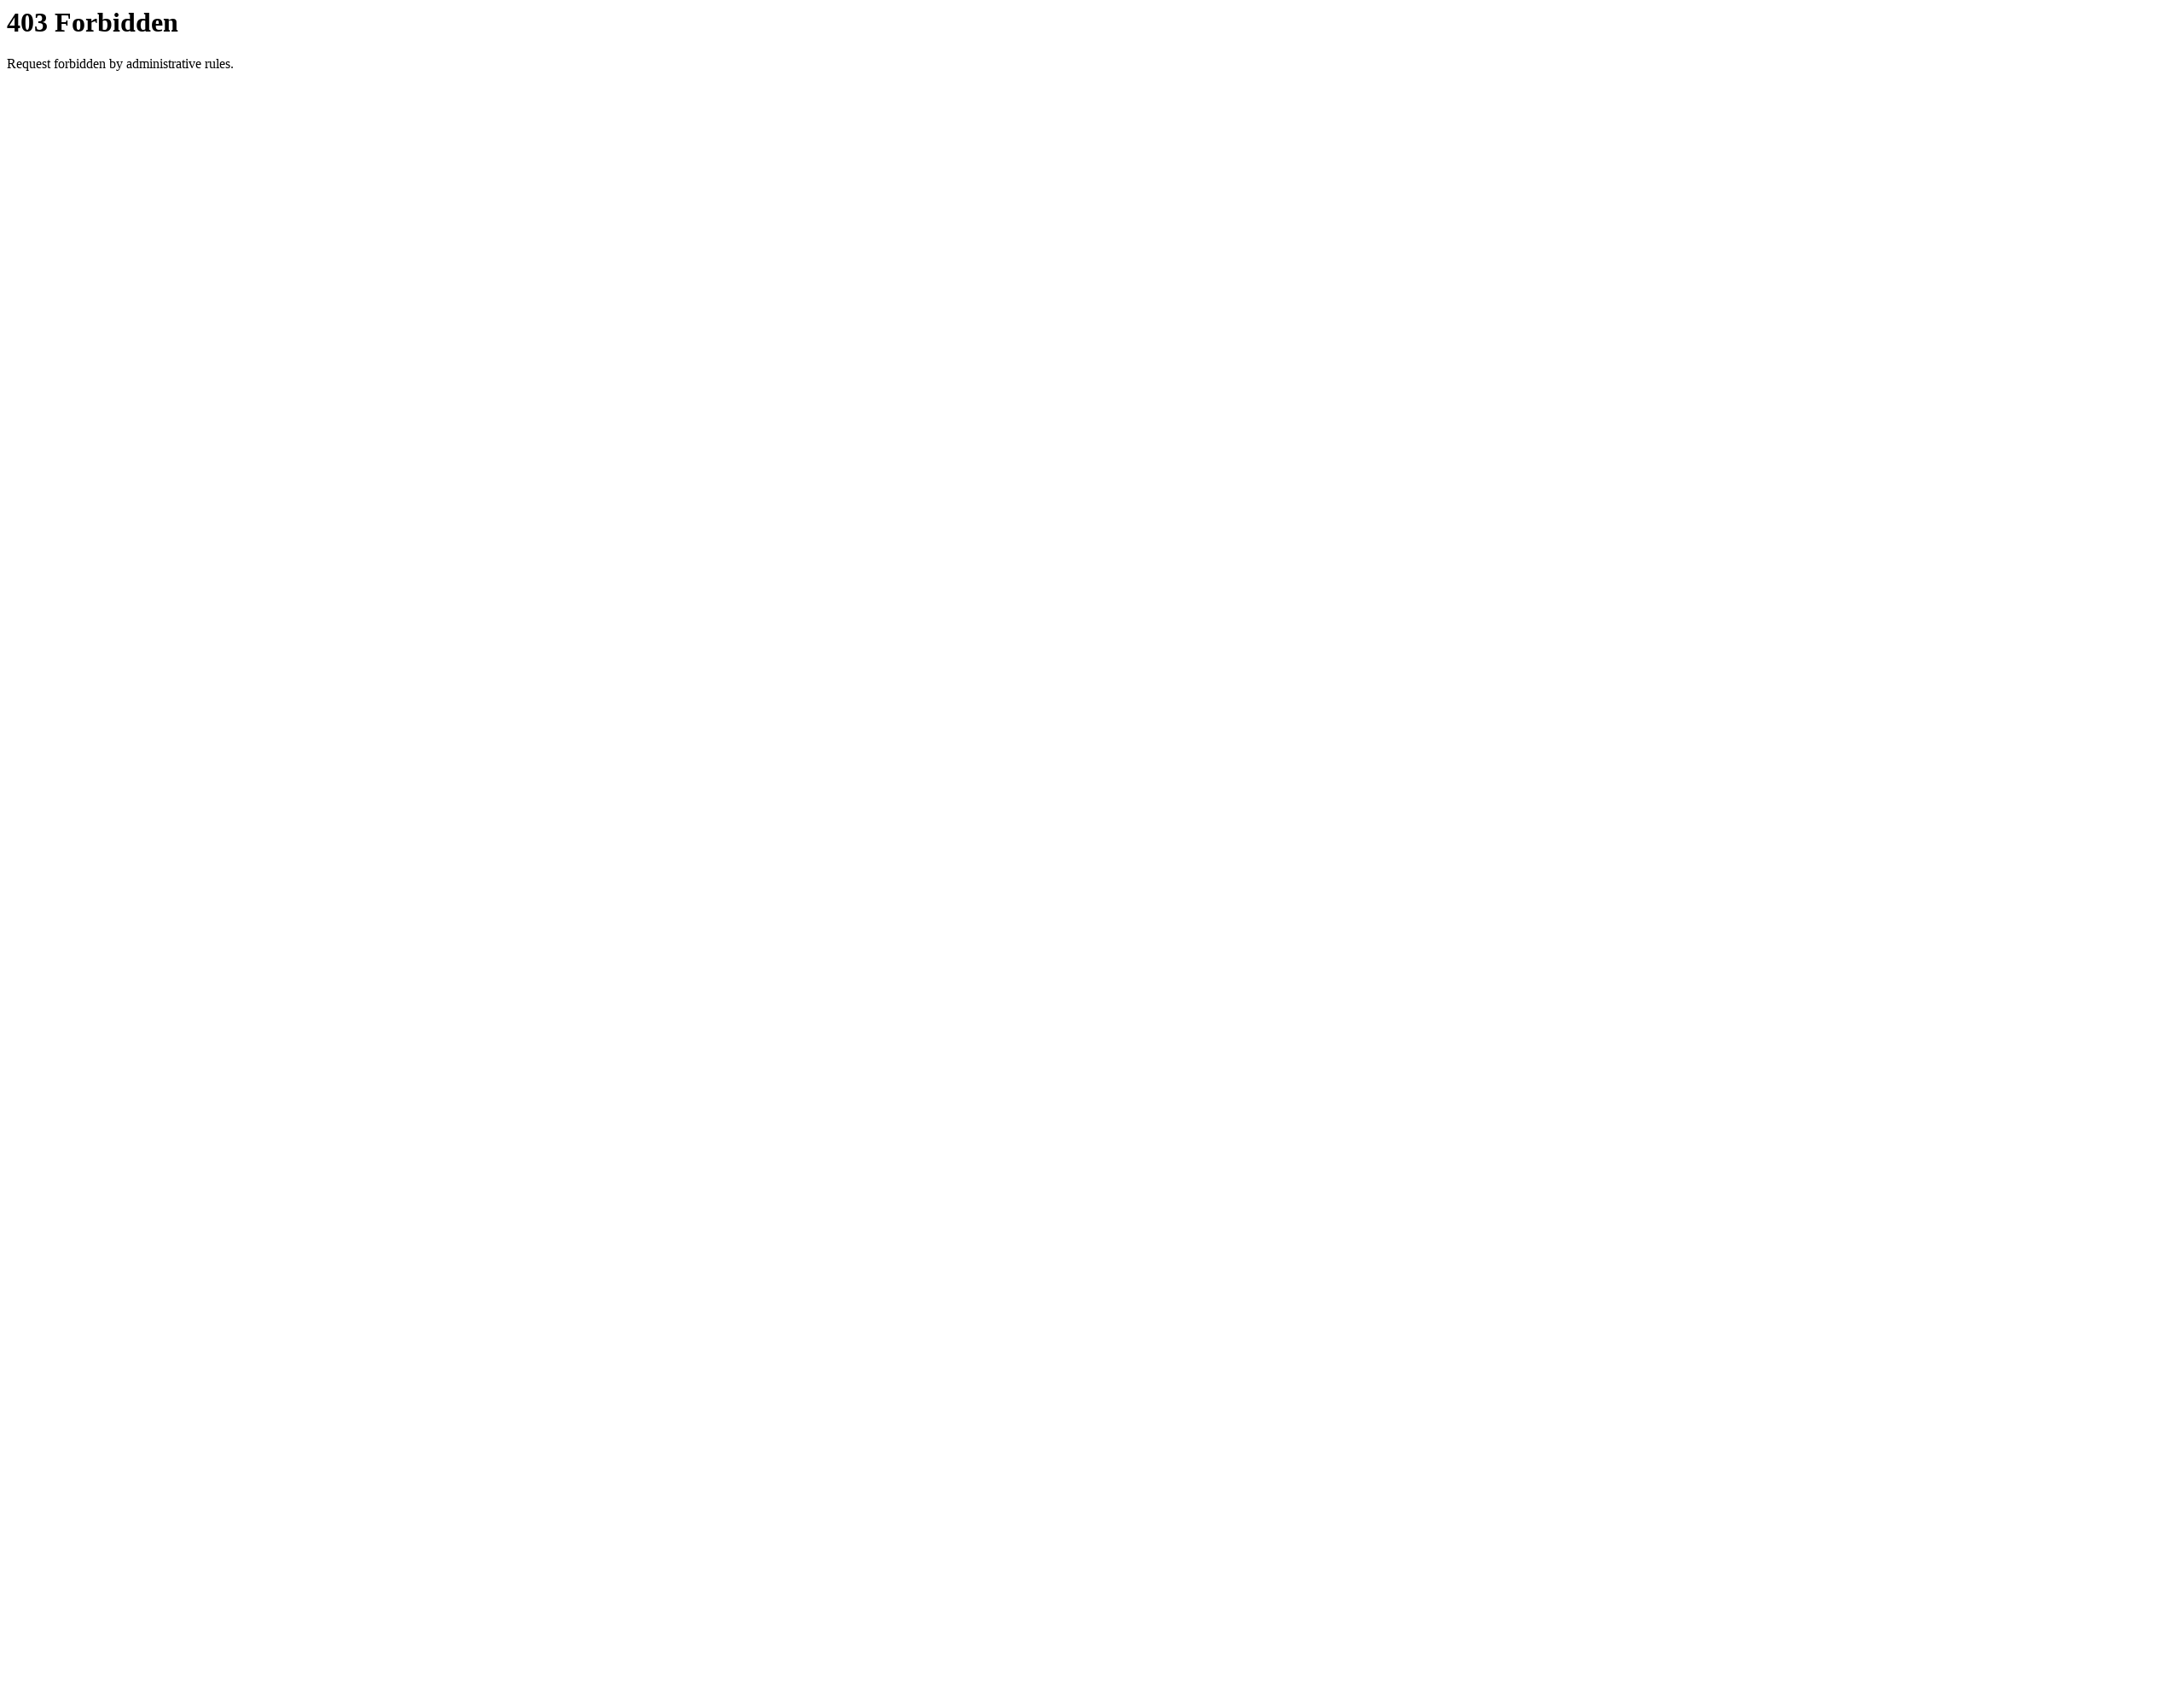